Navigates to webdriver.io homepage and clicks on the API page link, then verifies the main title is "Introduction"

Starting URL: https://webdriver.io/

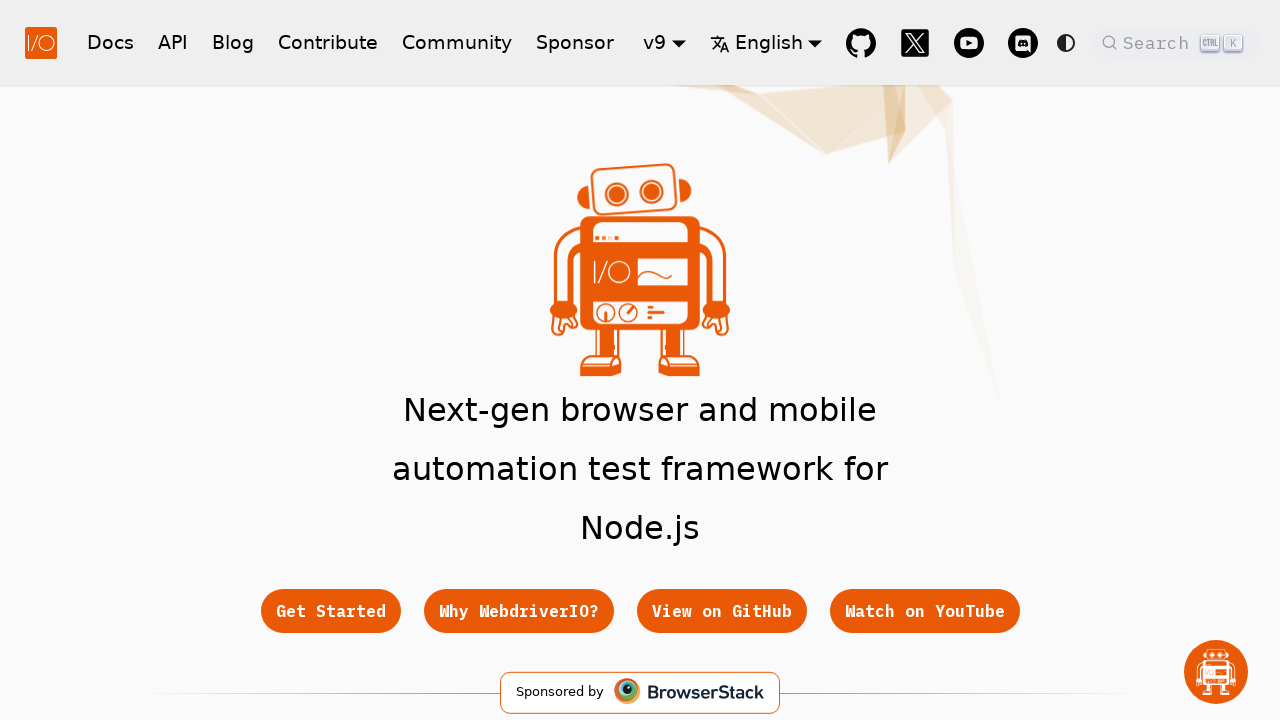

Navigated to webdriver.io homepage
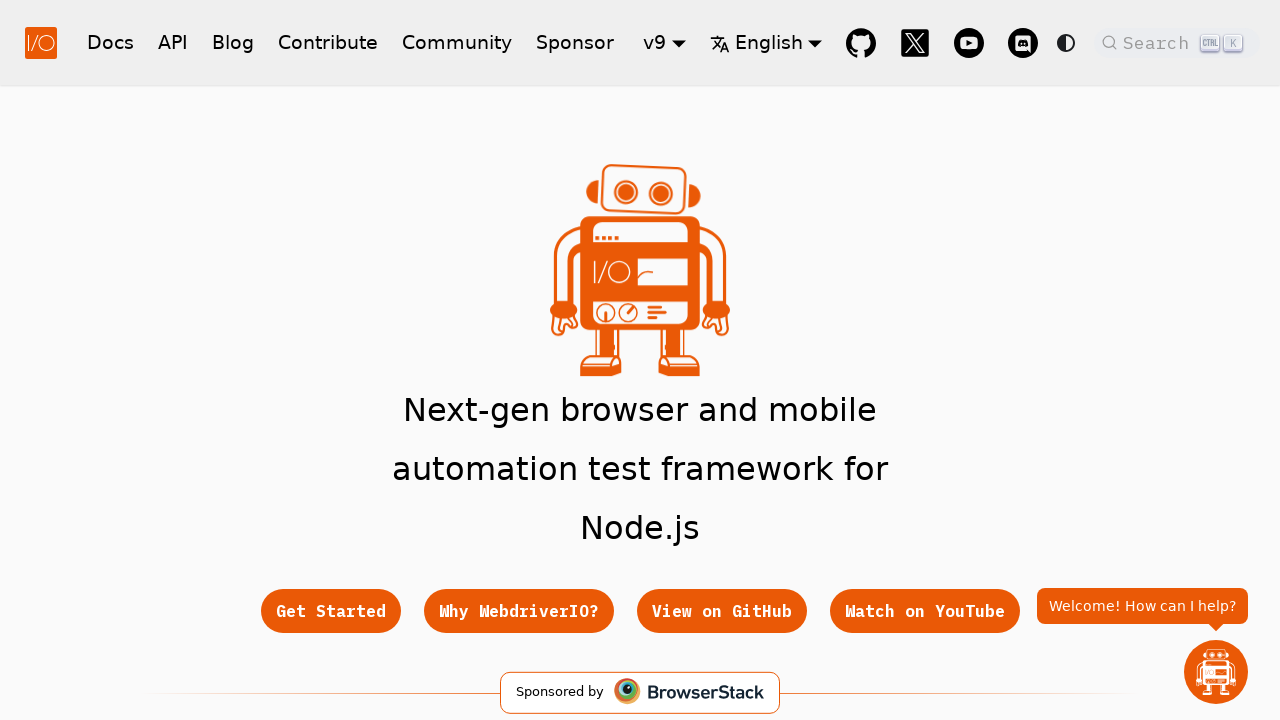

Clicked on API page link in header navigation at (173, 42) on a[href="/docs/api"]
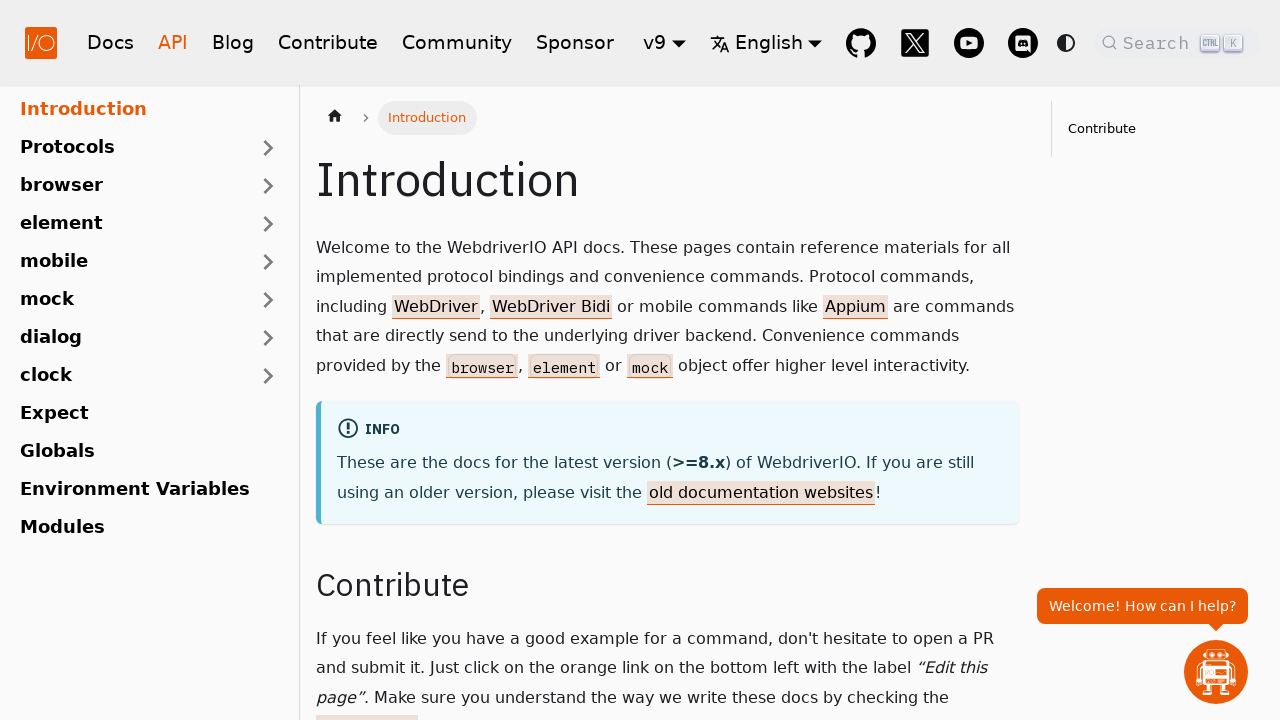

Main title (h1) element loaded on API page
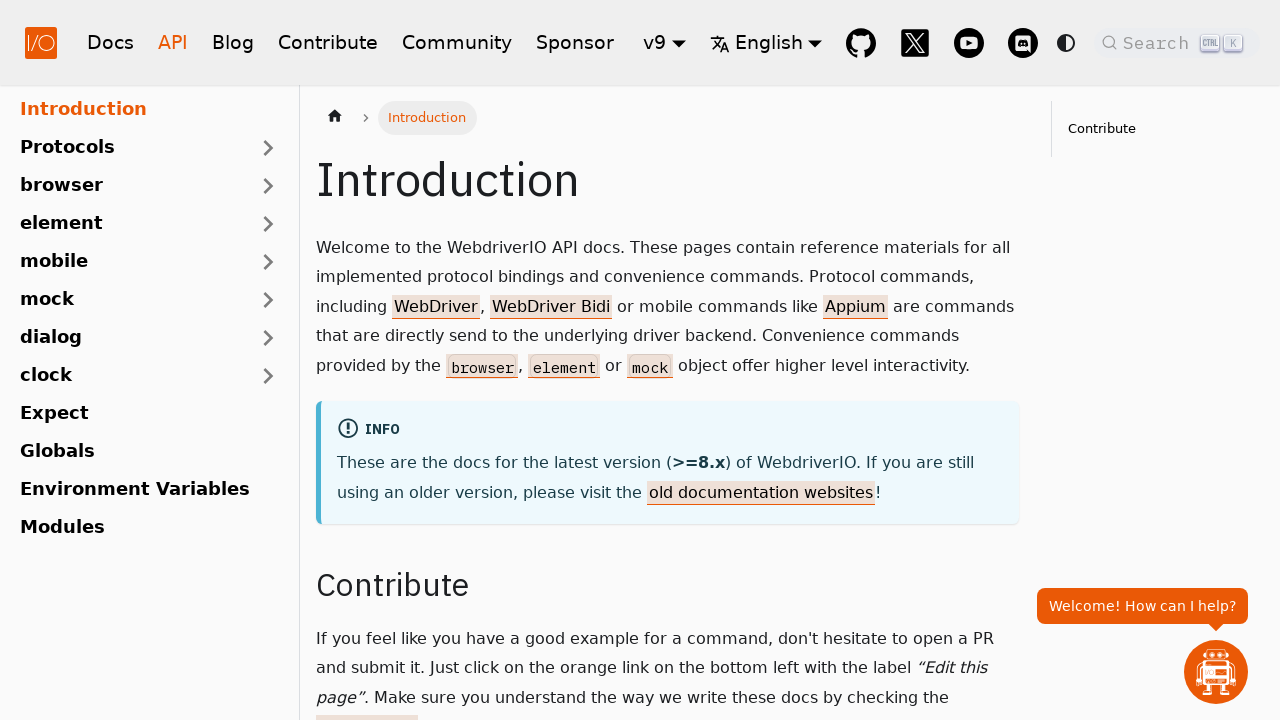

Verified main title is 'Introduction'
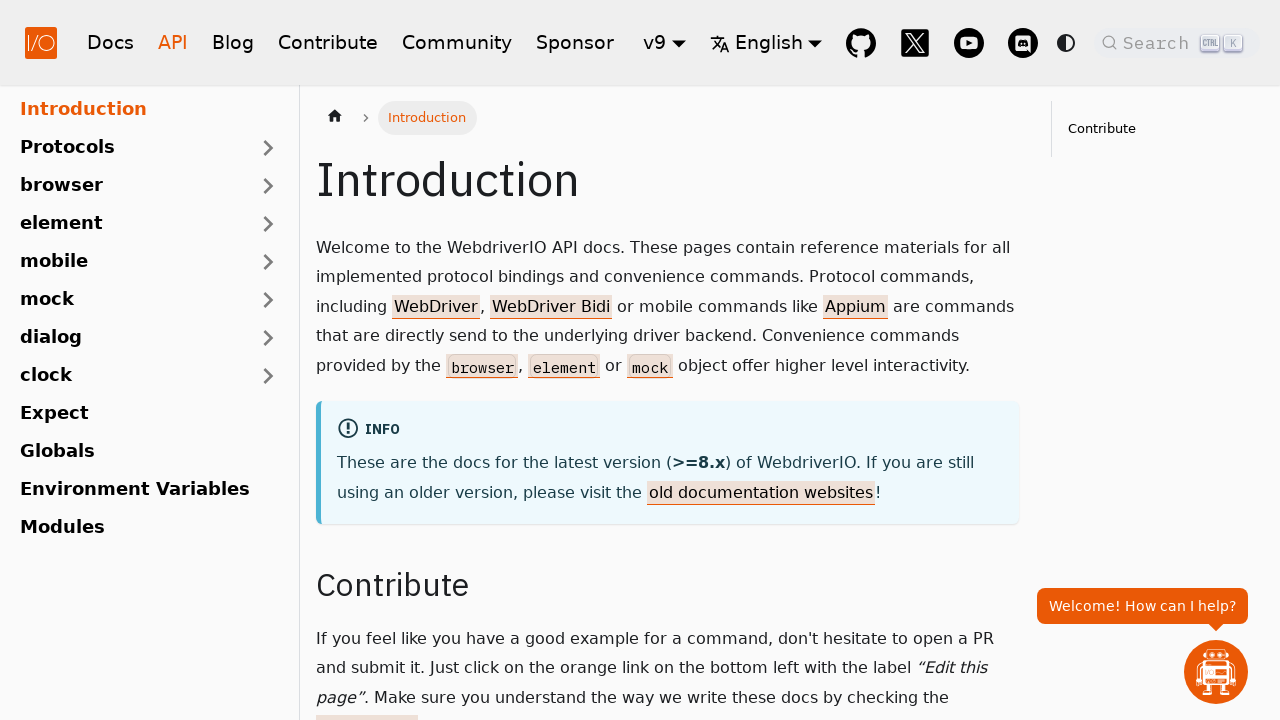

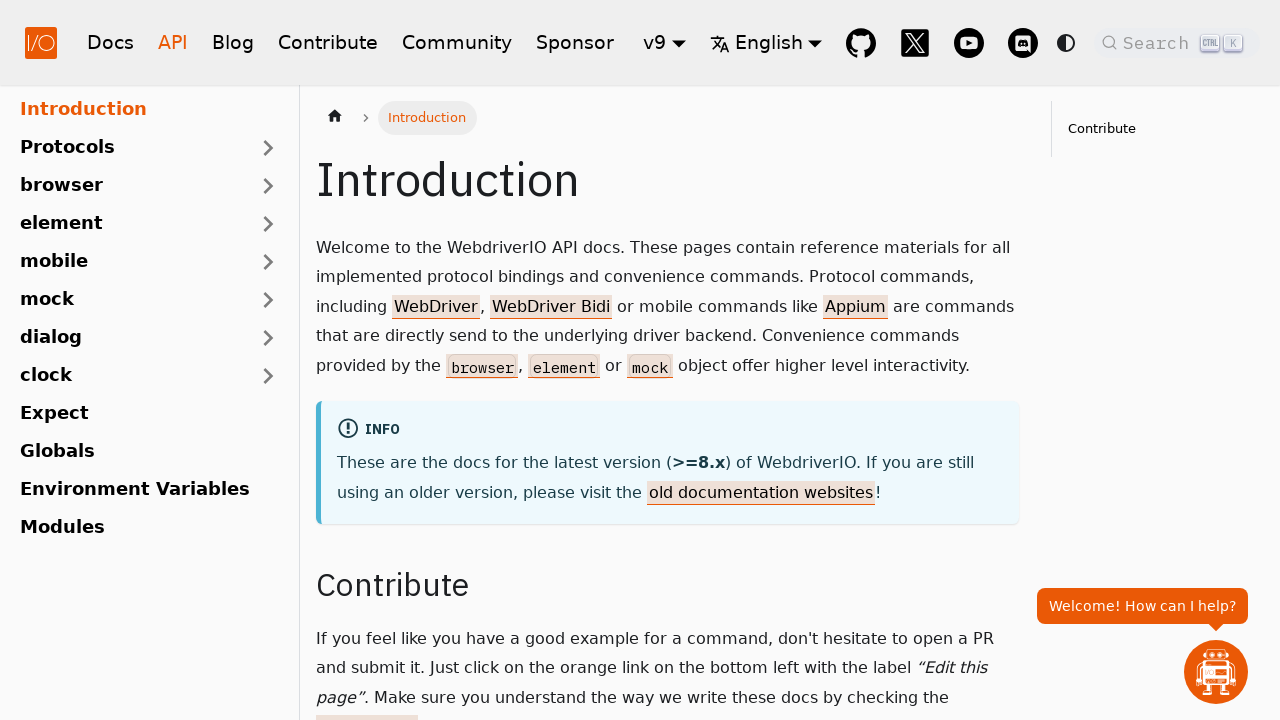